Tests user registration flow by clicking the Register link, filling in registration form with valid data, and verifying successful registration

Starting URL: https://parabank.parasoft.com/parabank/index.htm

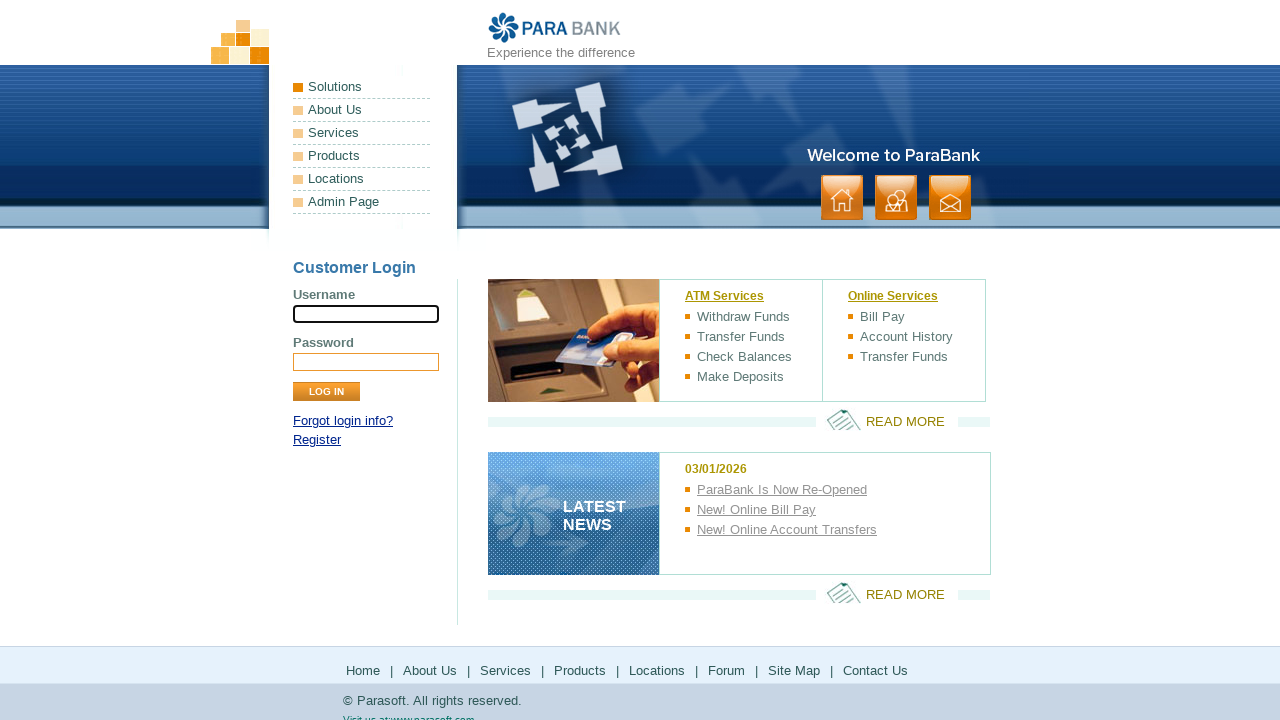

Clicked Register link to navigate to registration page at (317, 440) on a[href*='register']
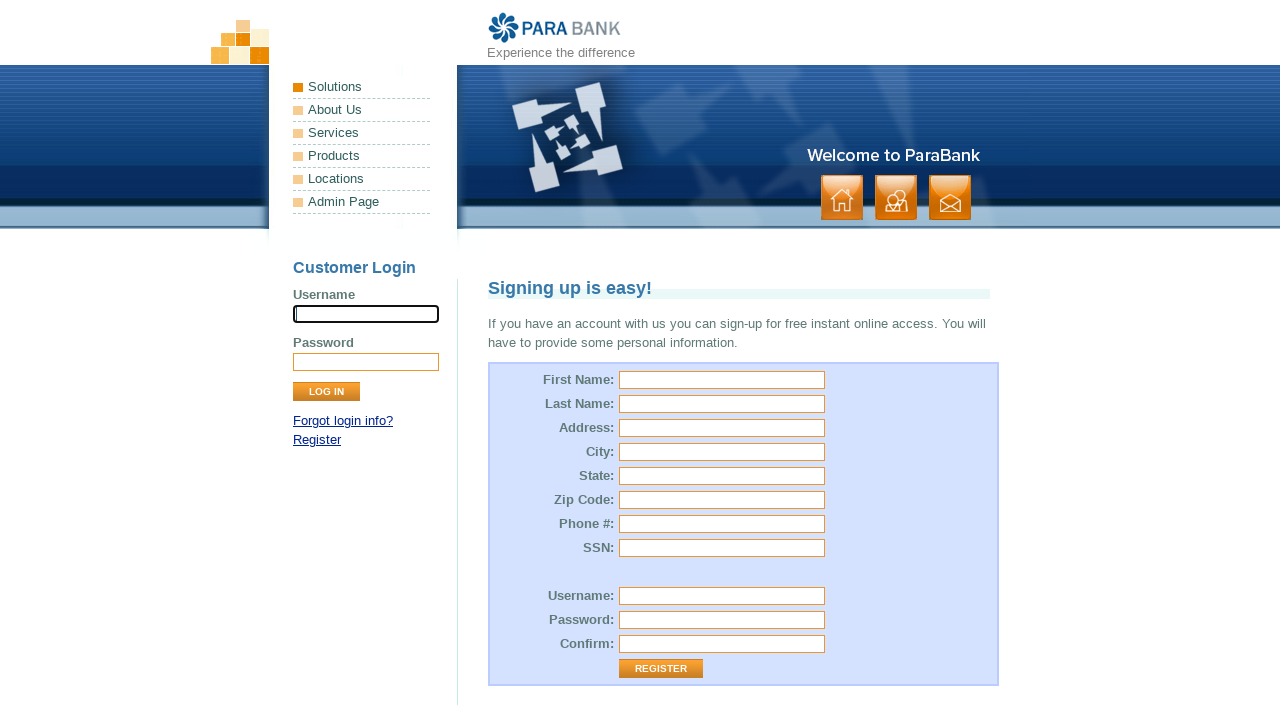

Registration form loaded successfully
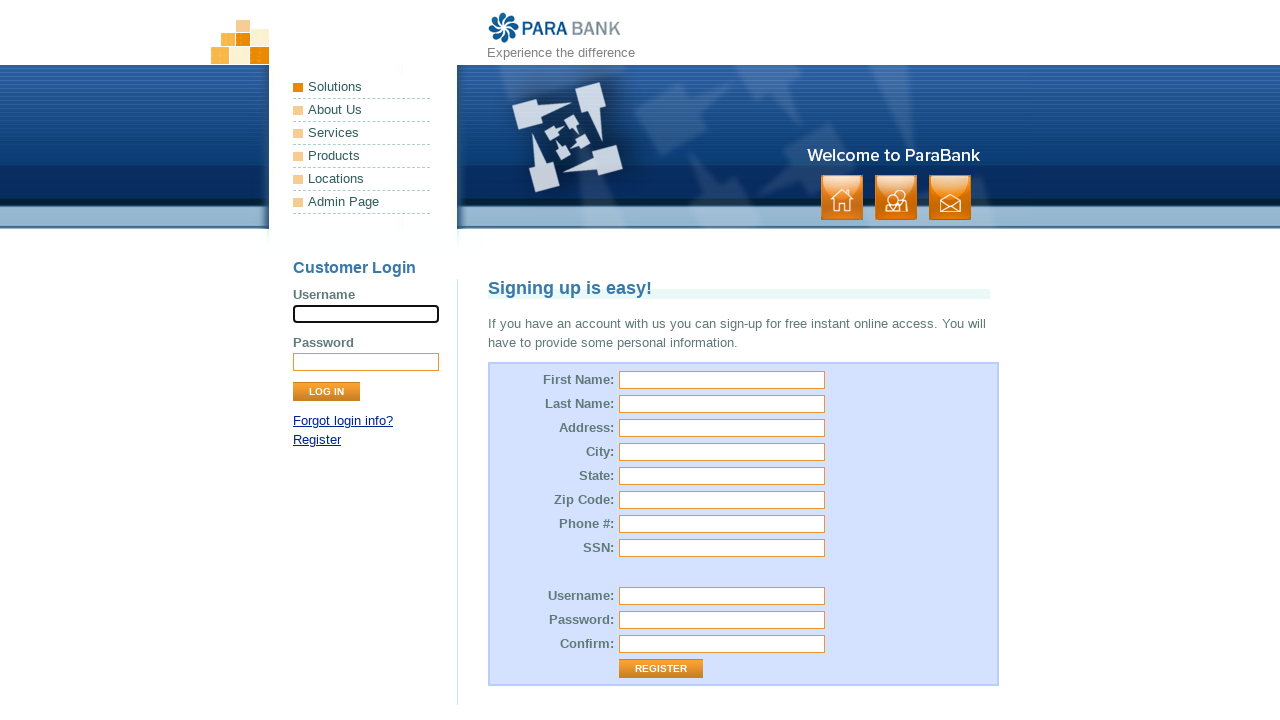

Filled first name field with 'John' on input[id='customer.firstName']
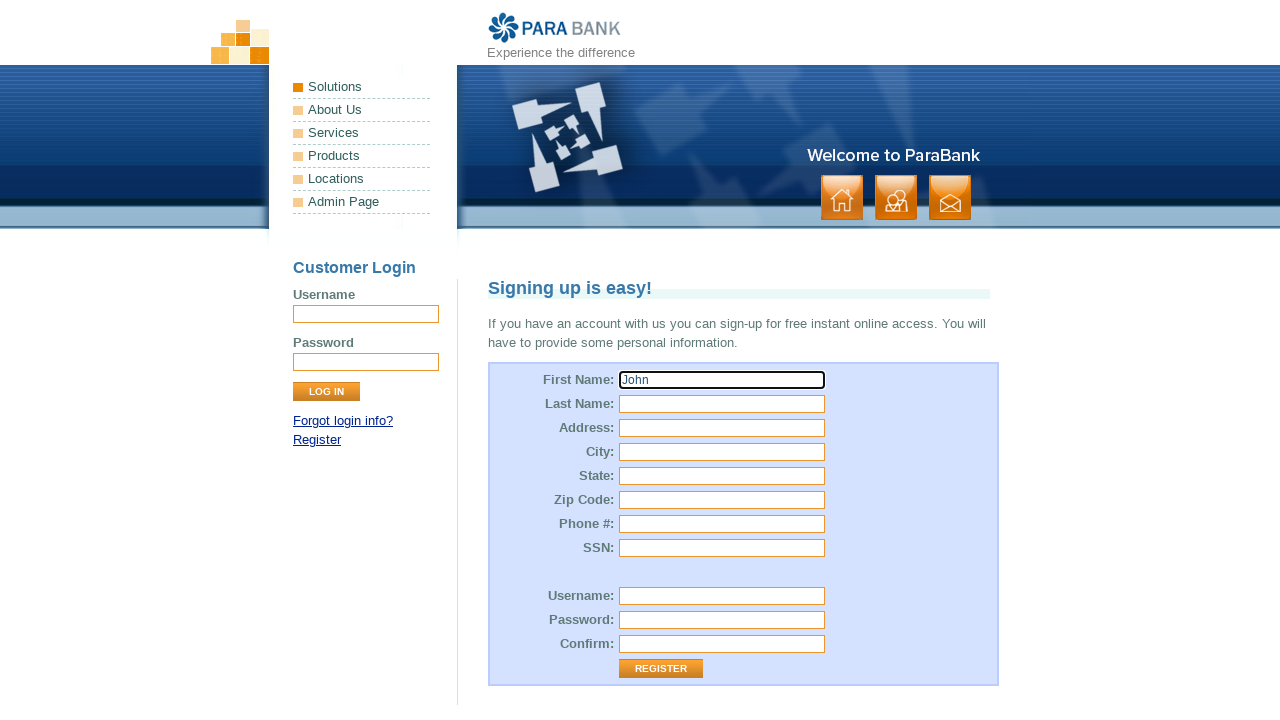

Filled last name field with 'Smith' on input[id='customer.lastName']
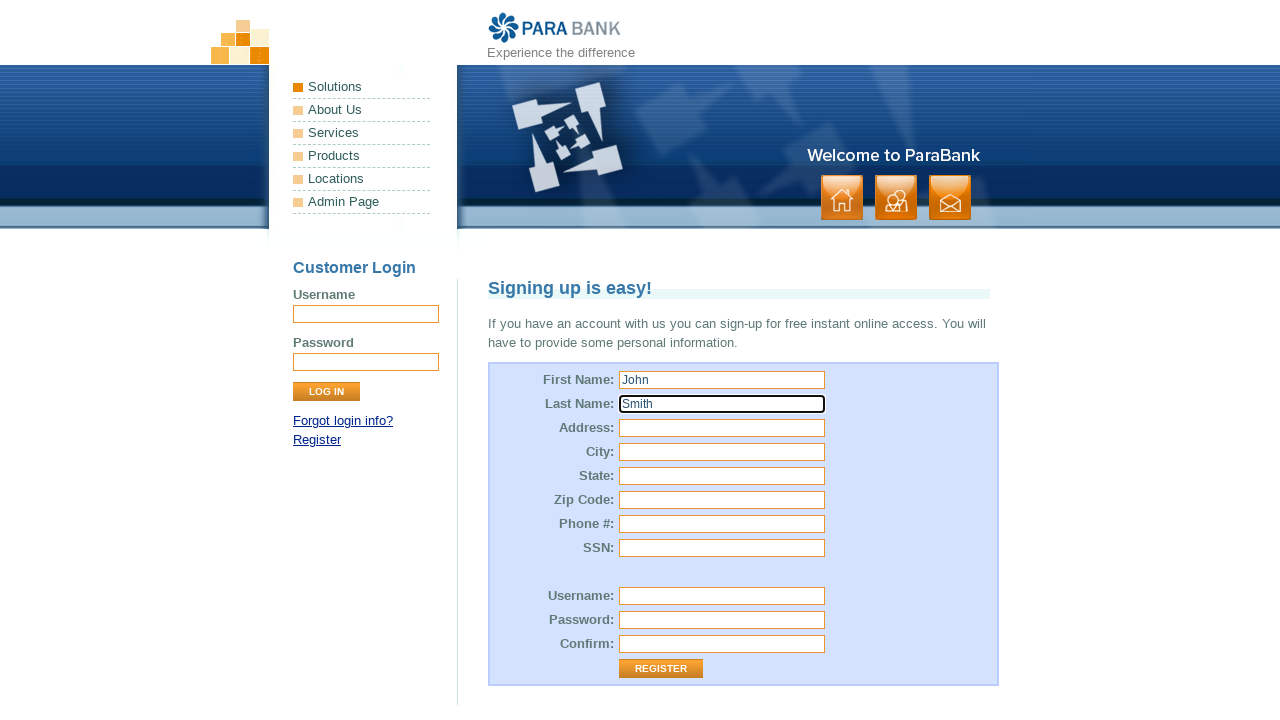

Filled street address field with '123 Main Street' on input[id='customer.address.street']
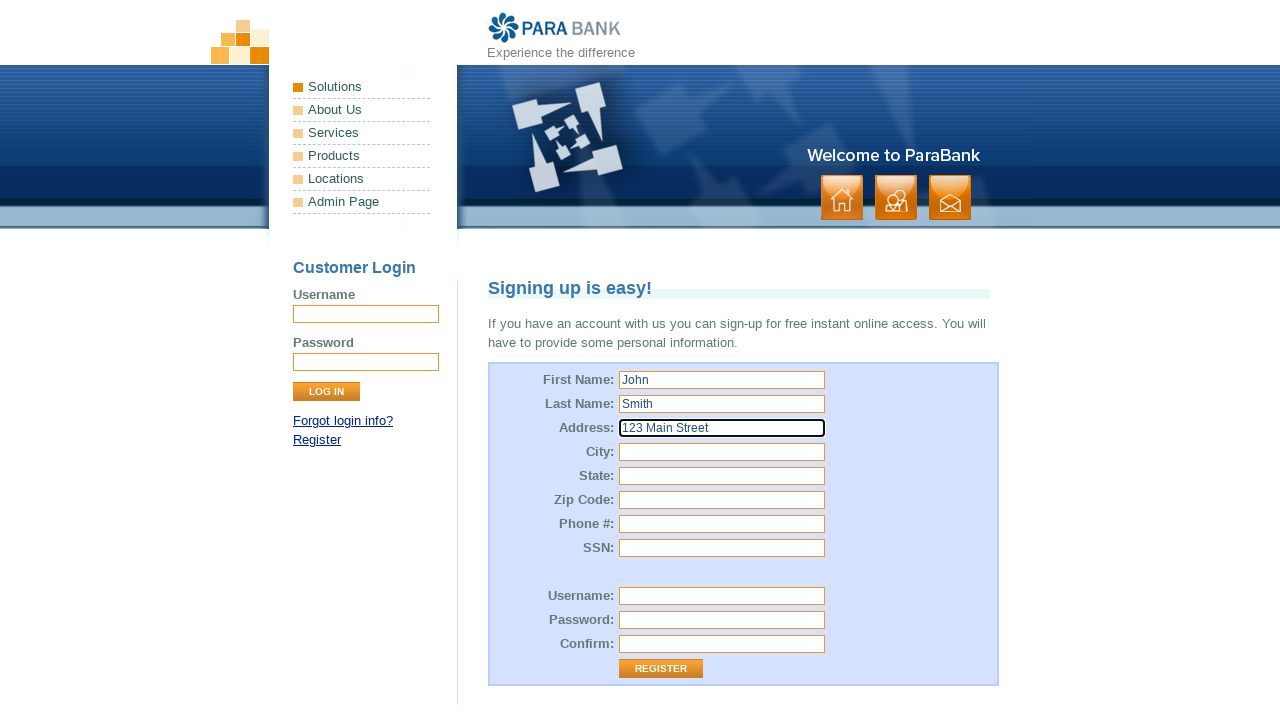

Filled city field with 'New York' on input[id='customer.address.city']
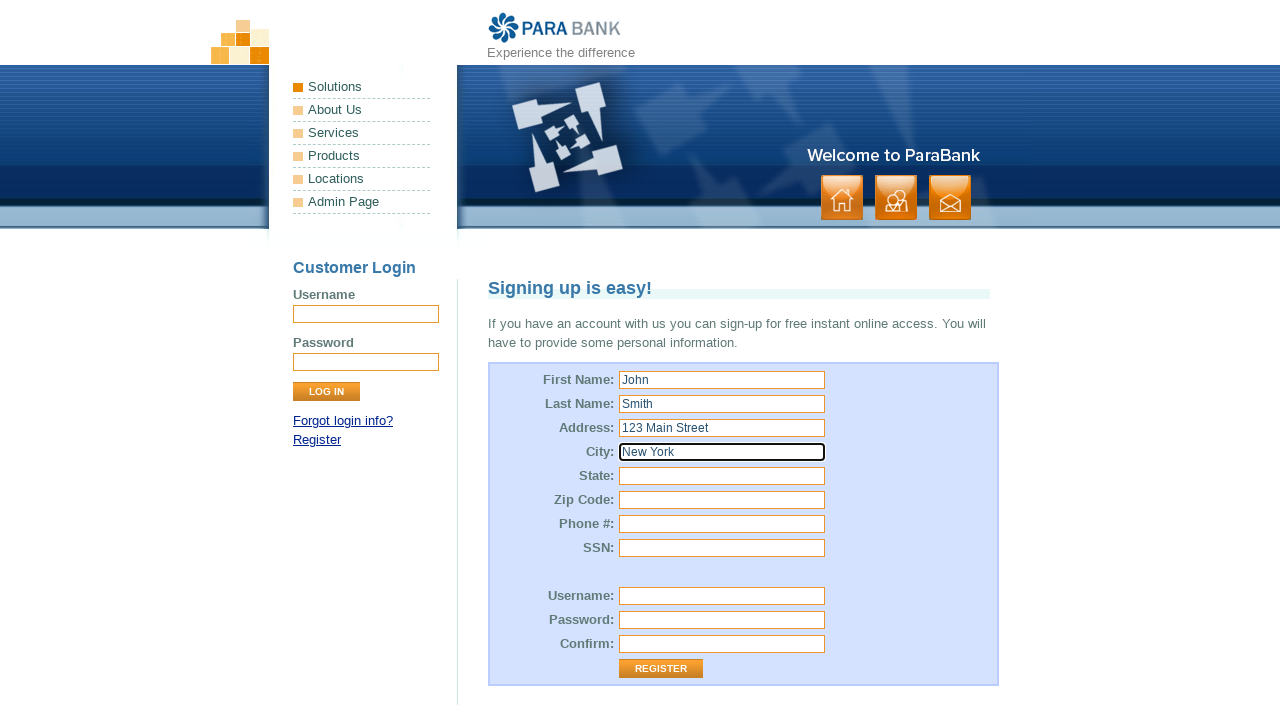

Filled state field with 'NY' on input[id='customer.address.state']
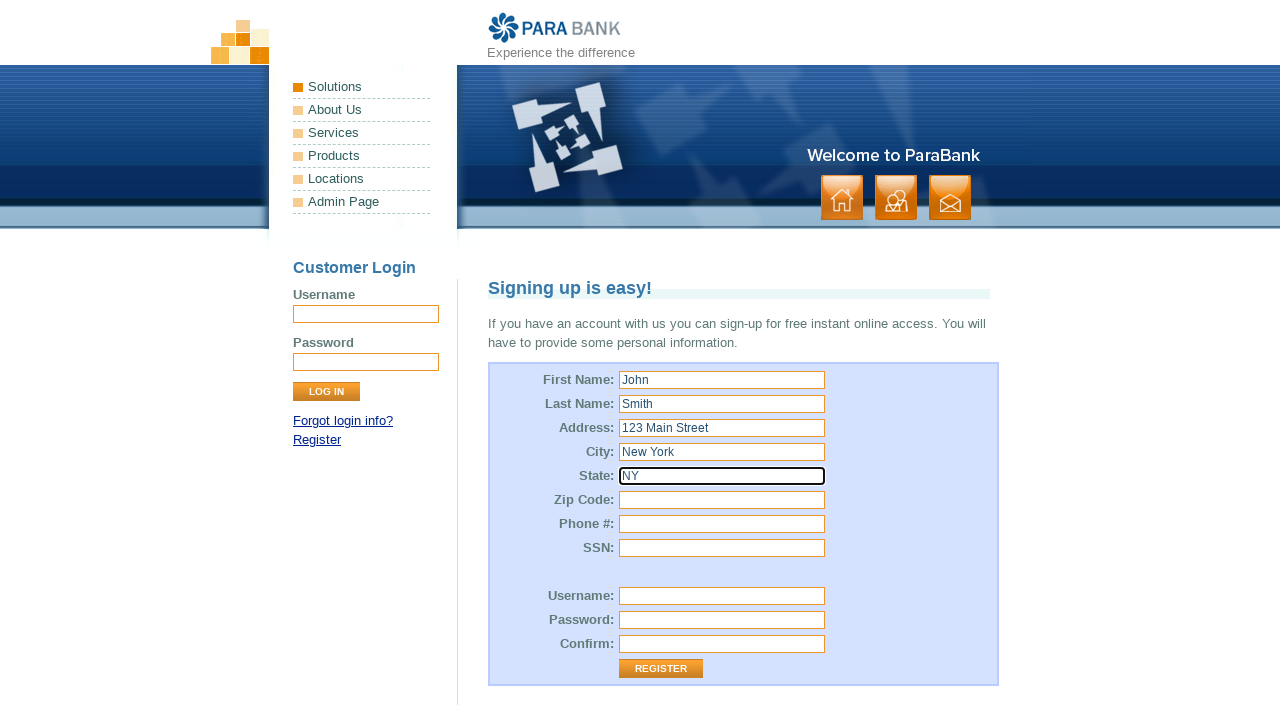

Filled zip code field with '10001' on input[id='customer.address.zipCode']
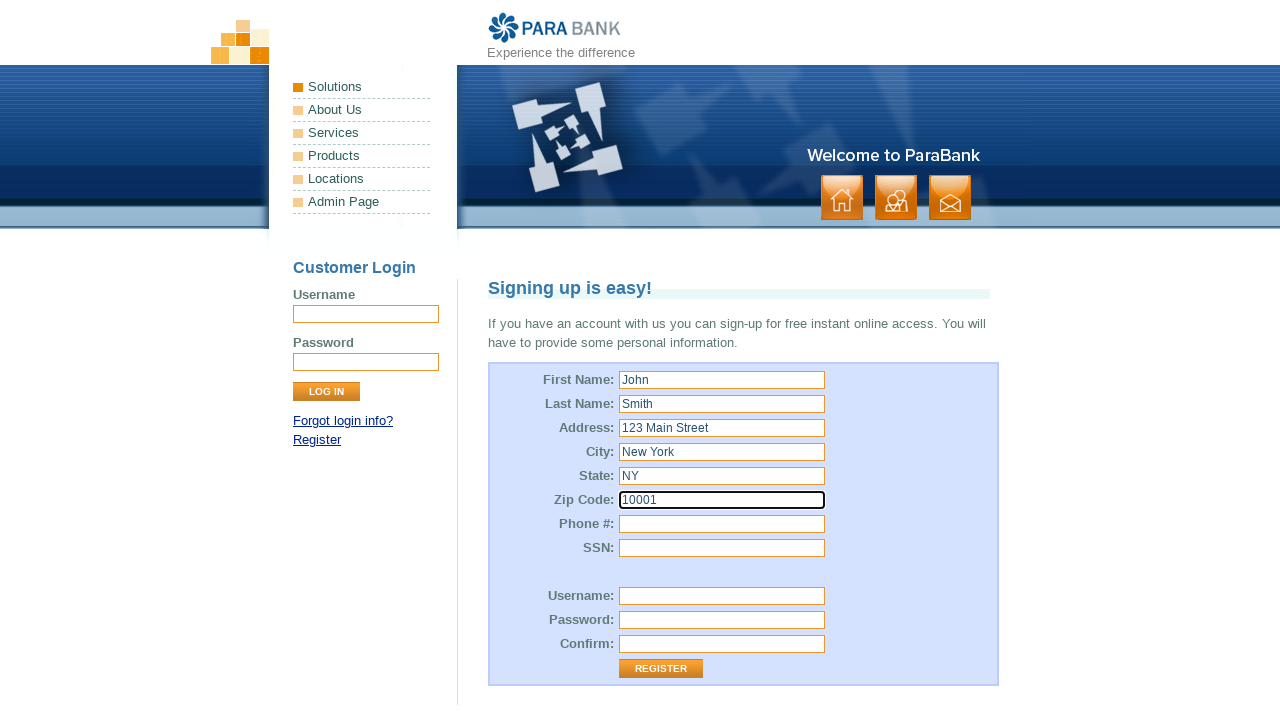

Filled phone number field with '5551234567' on input[id='customer.phoneNumber']
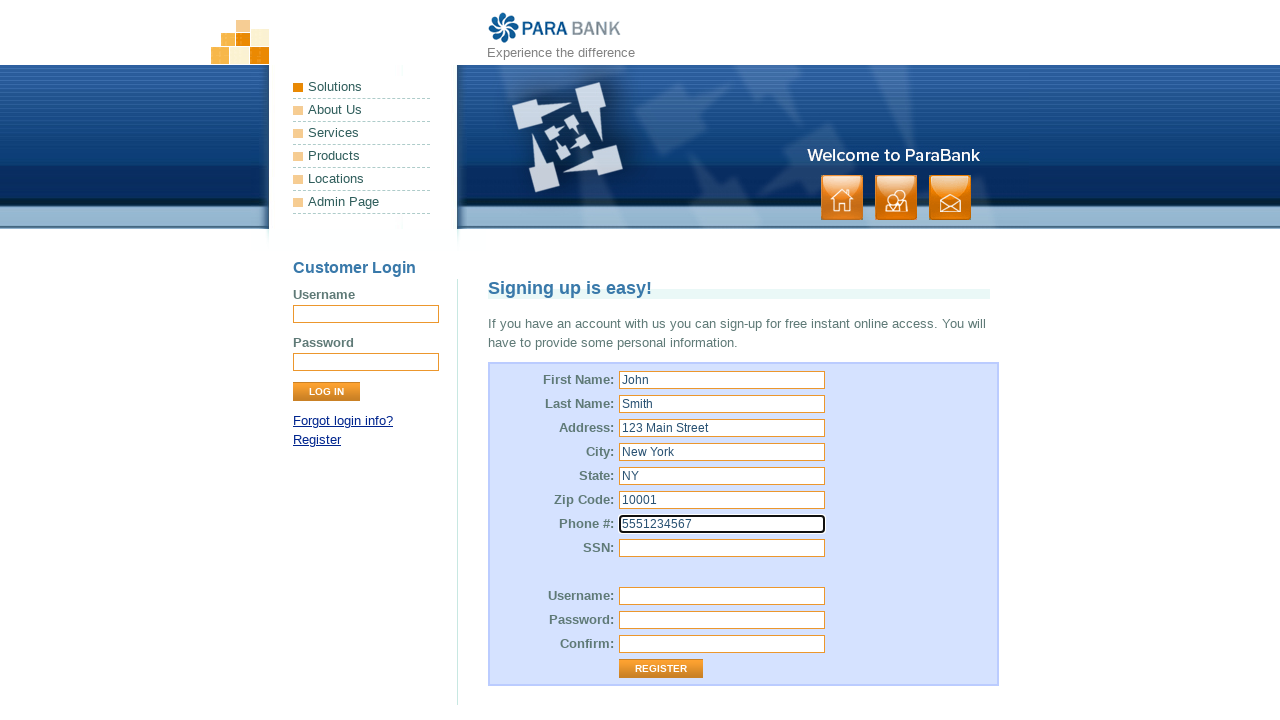

Filled SSN field with '123456789' on input[id='customer.ssn']
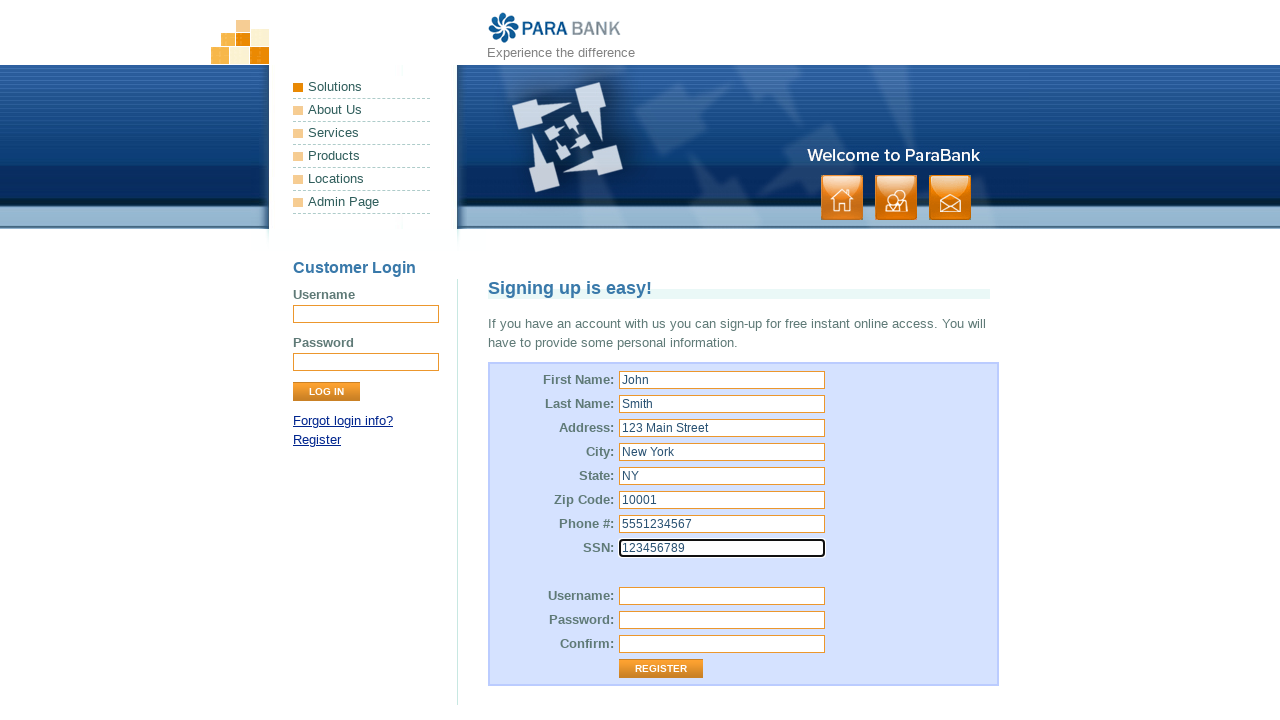

Filled username field with 'johnsmith2024test' on input[id='customer.username']
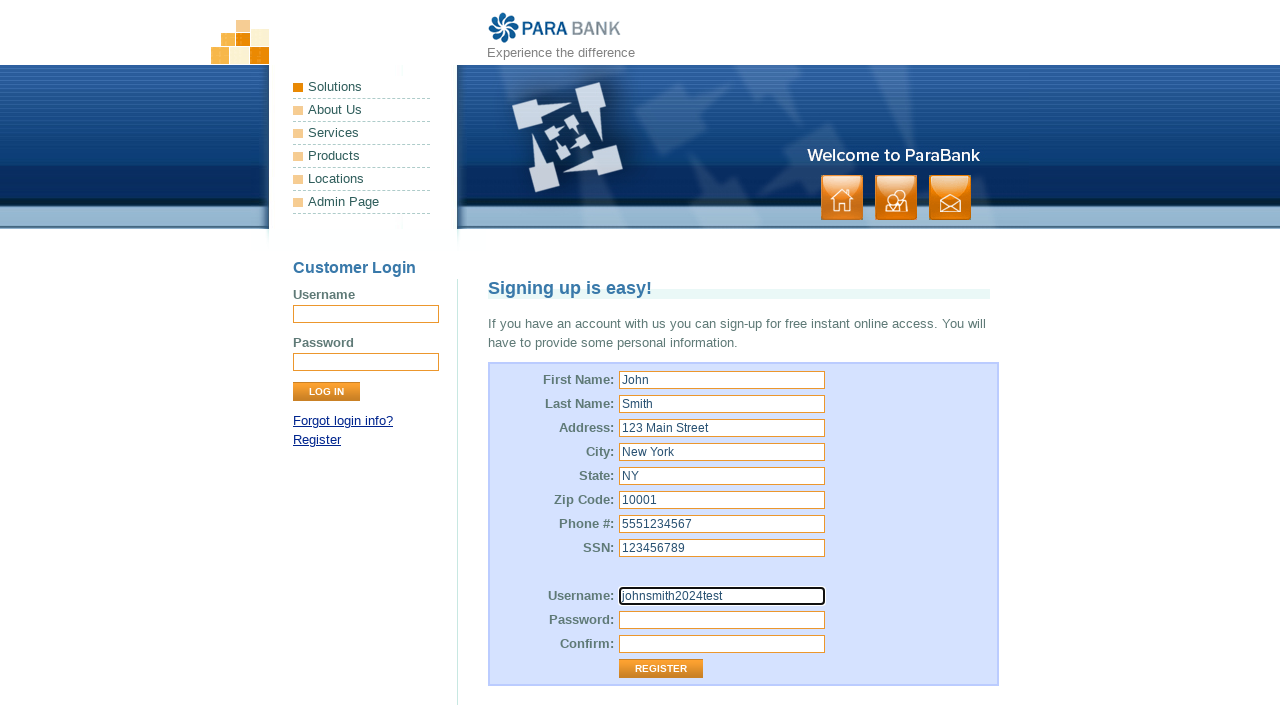

Filled password field with 'TestPassword123' on input[id='customer.password']
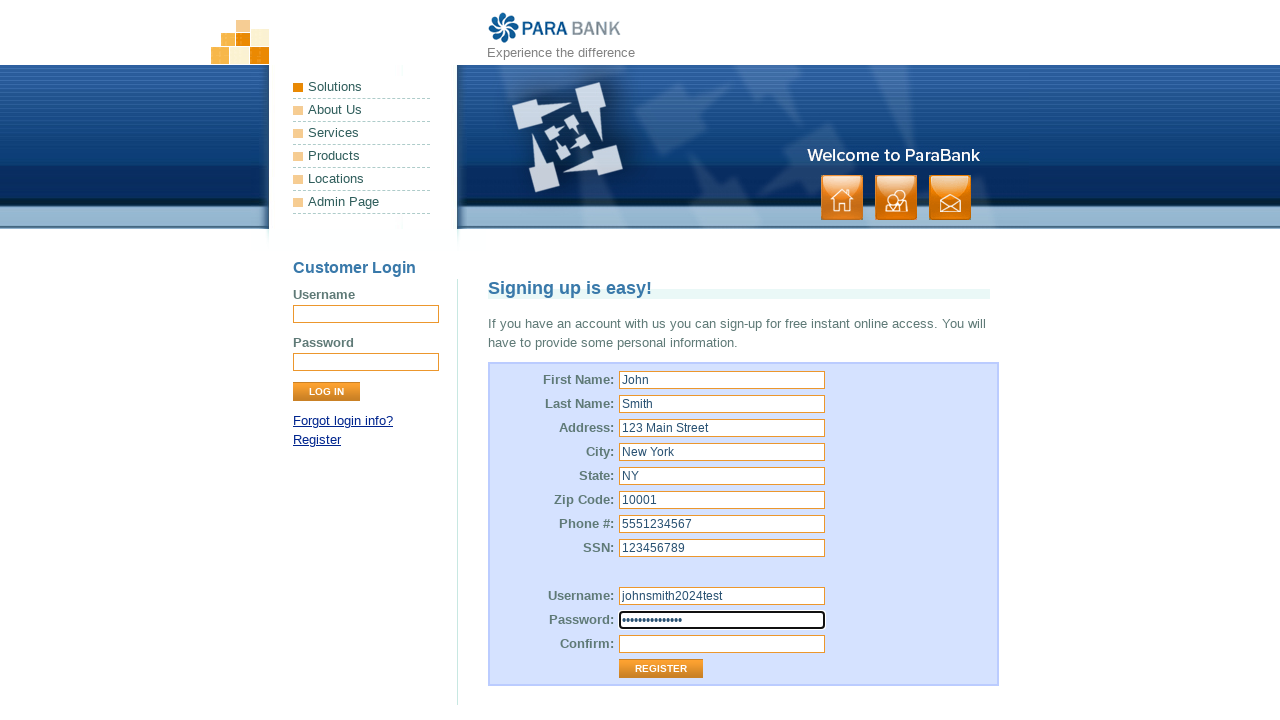

Filled repeated password field with 'TestPassword123' on input[id='repeatedPassword']
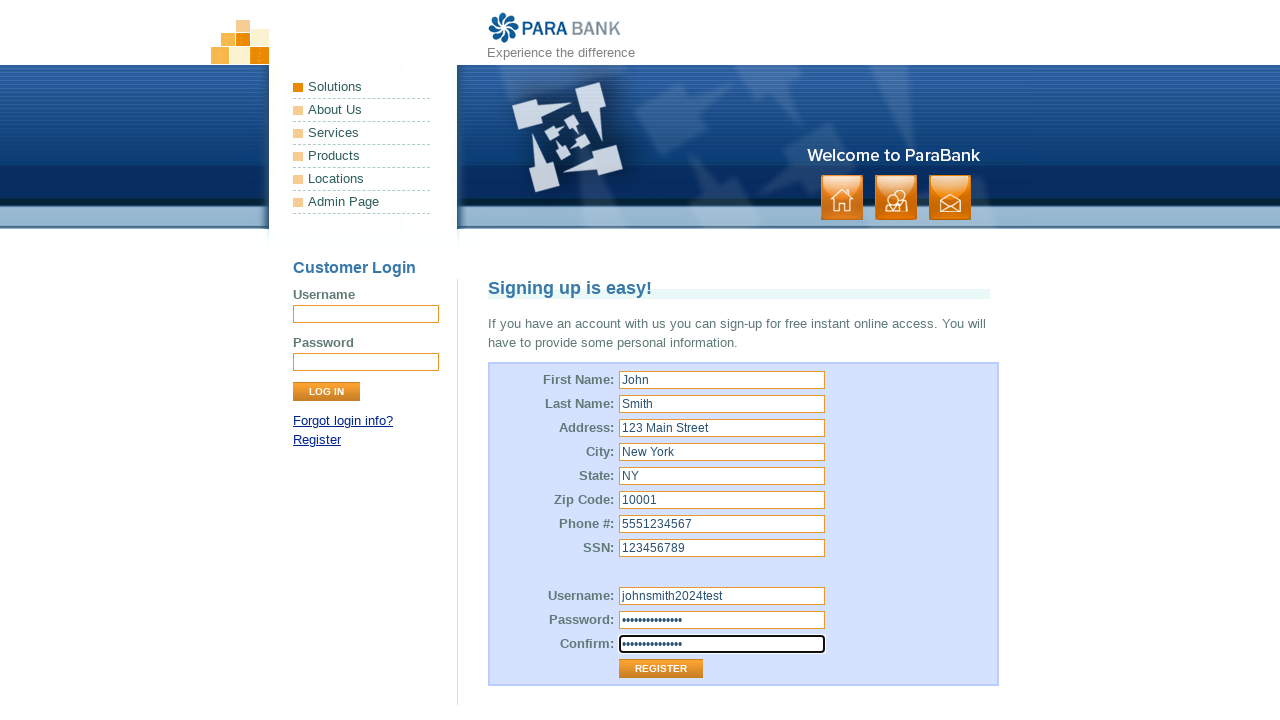

Clicked Register button to submit registration form at (661, 669) on input[value='Register']
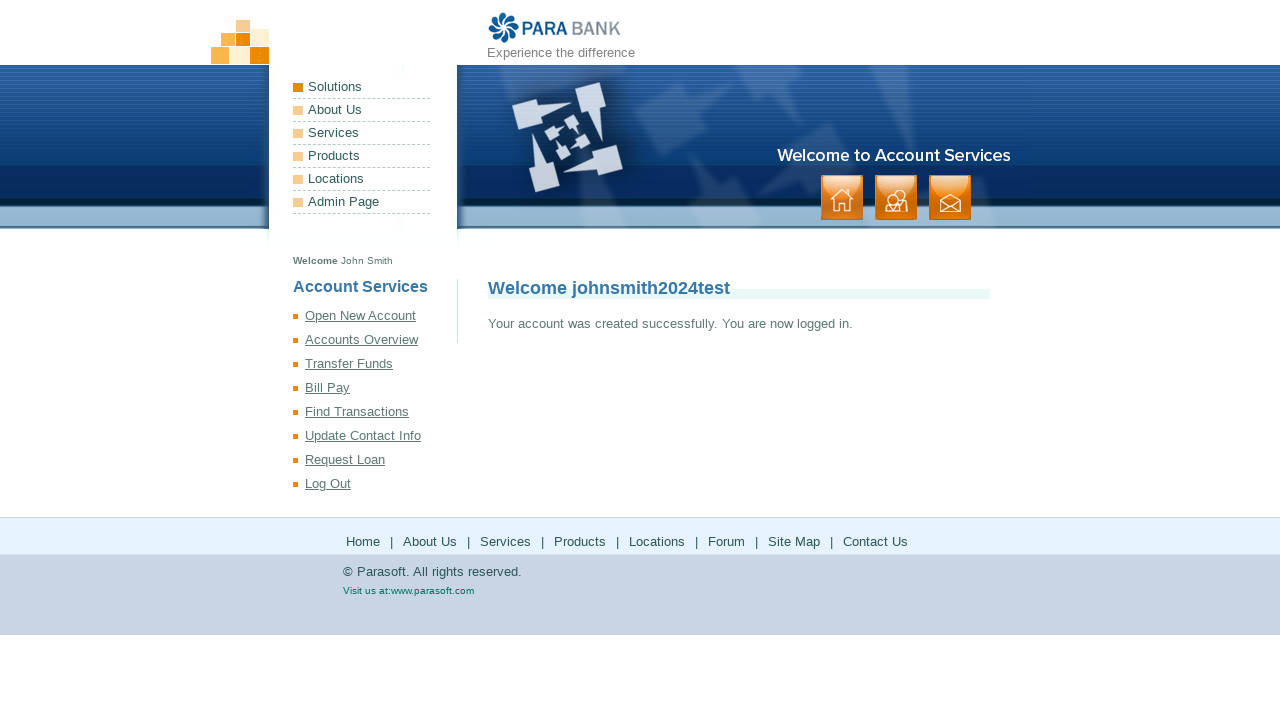

Verified successful registration - welcome message displayed
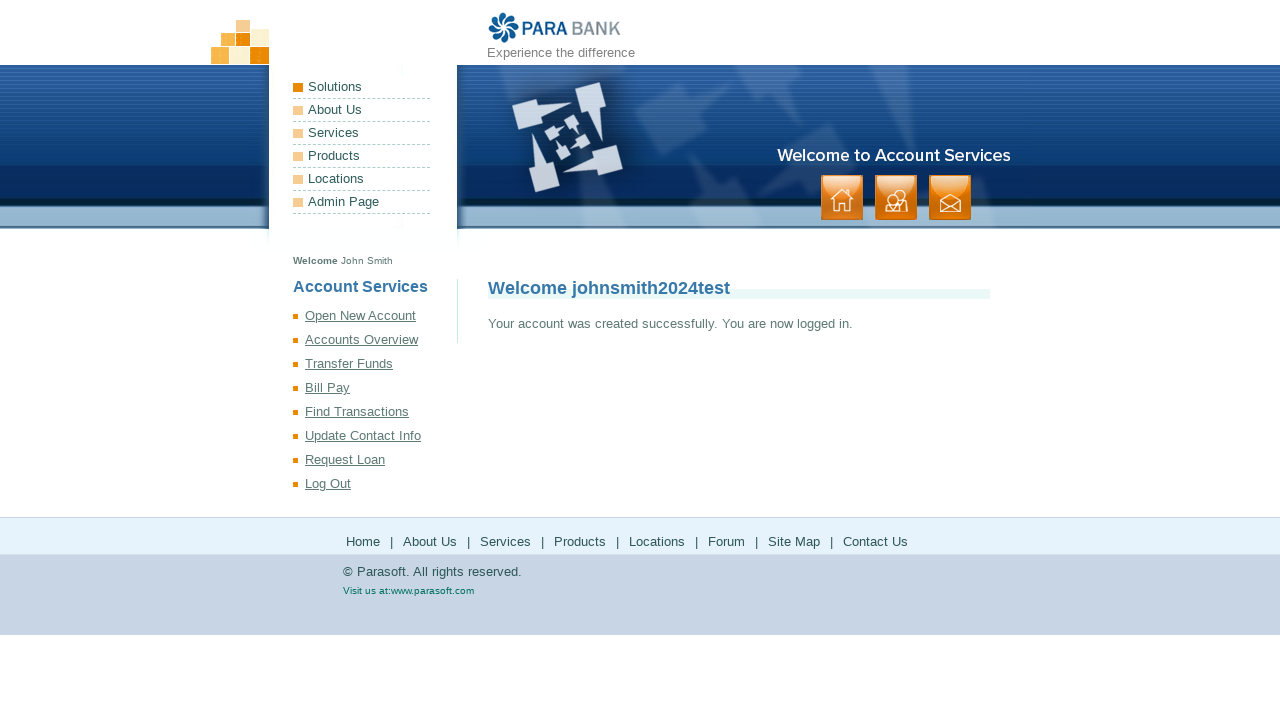

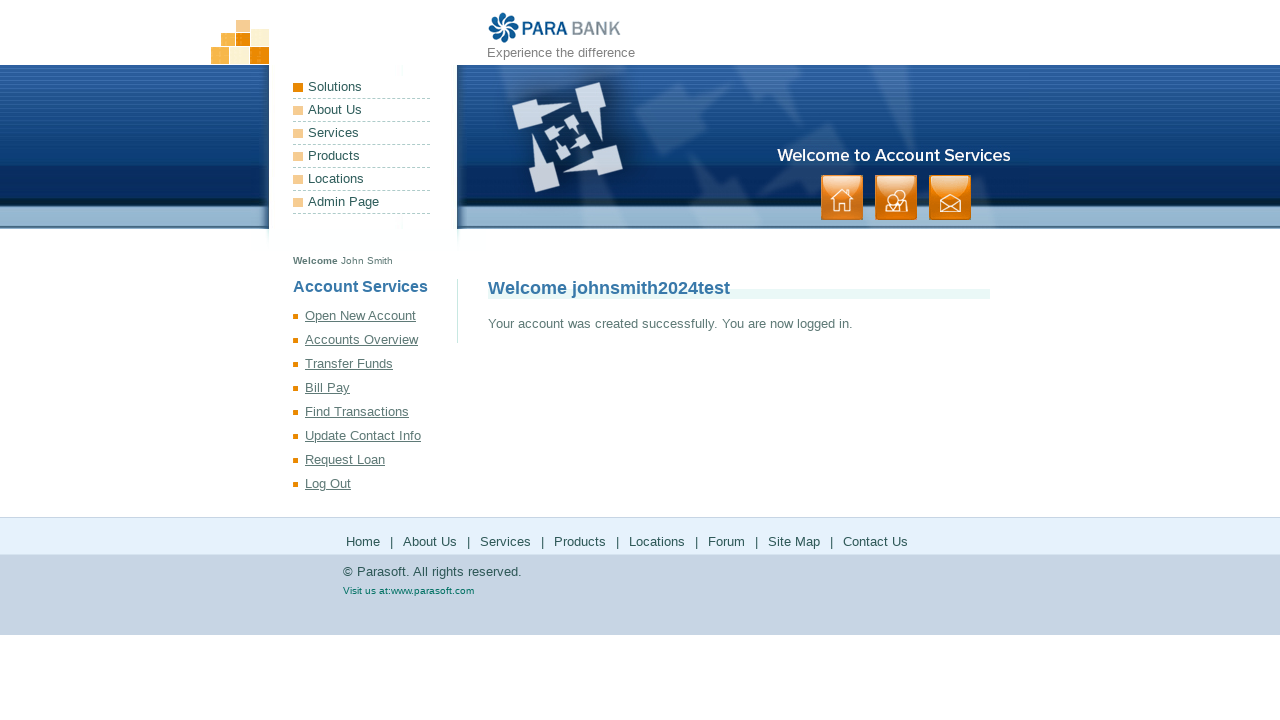